Tests file upload functionality on W3Schools by uploading a test file to a file input element

Starting URL: https://www.w3schools.com/howto/howto_html_file_upload_button.asp

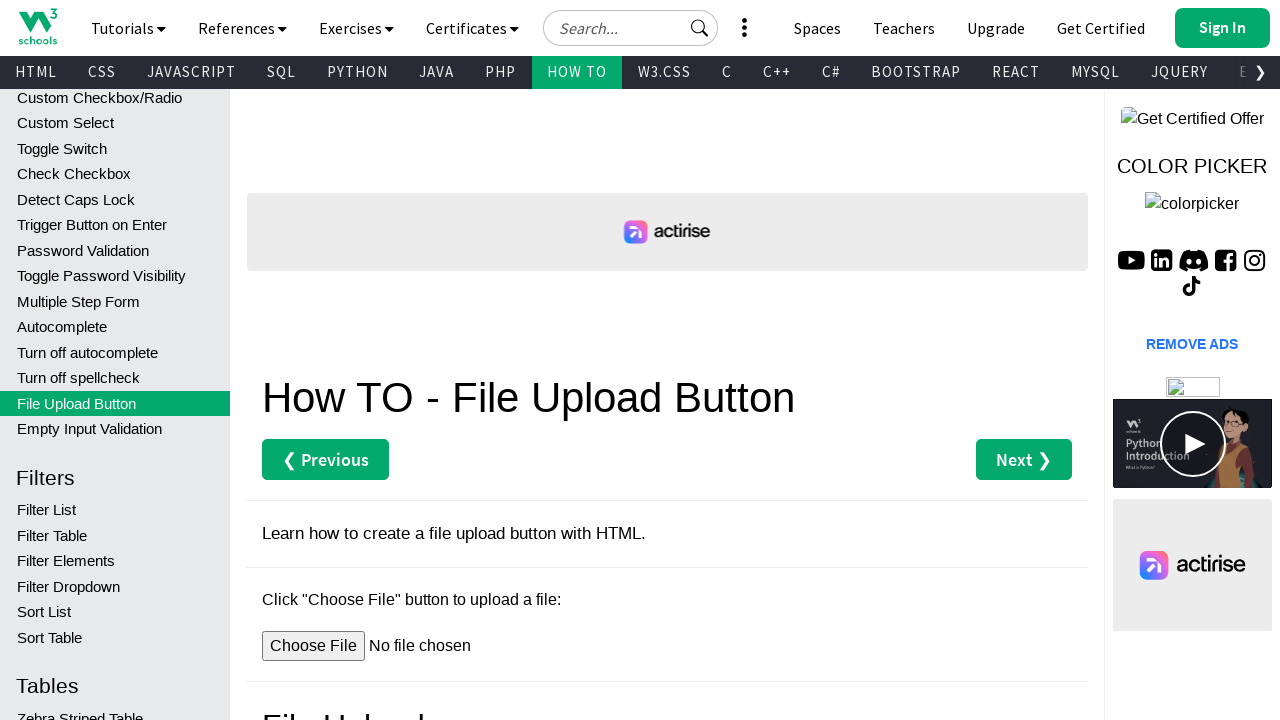

Created temporary test file for upload
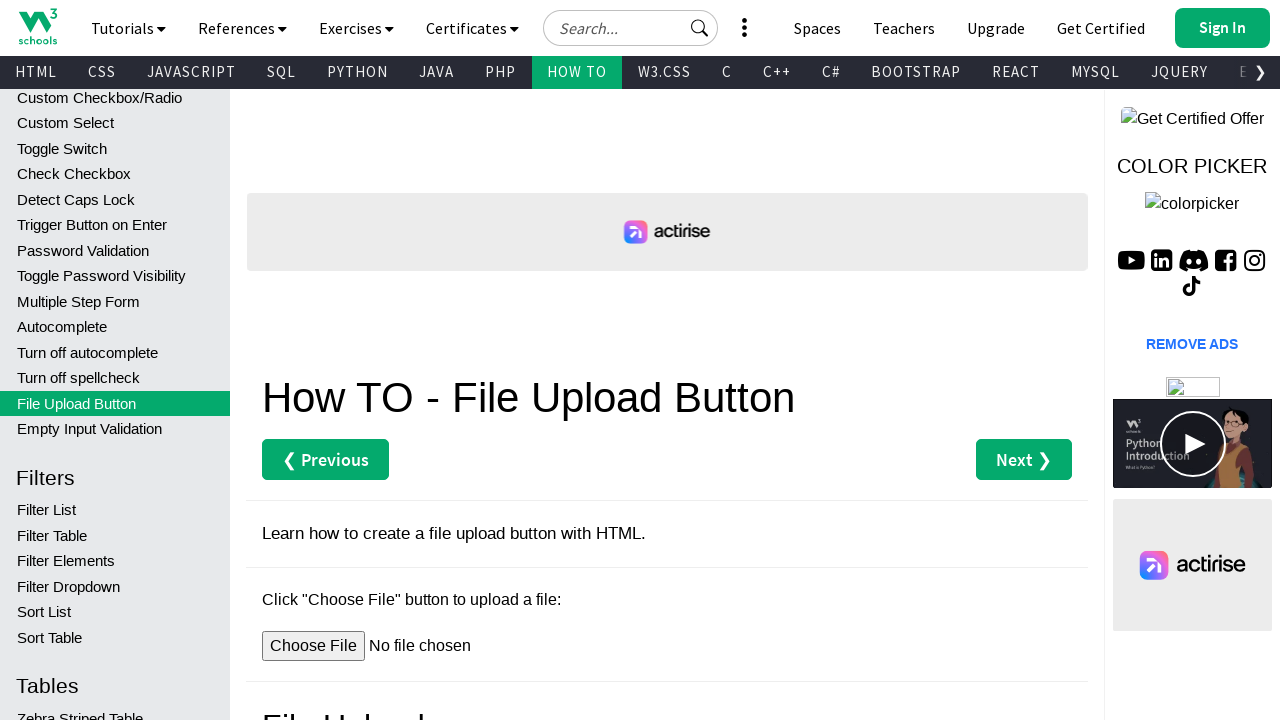

Uploaded test file to file input element (input#myFile)
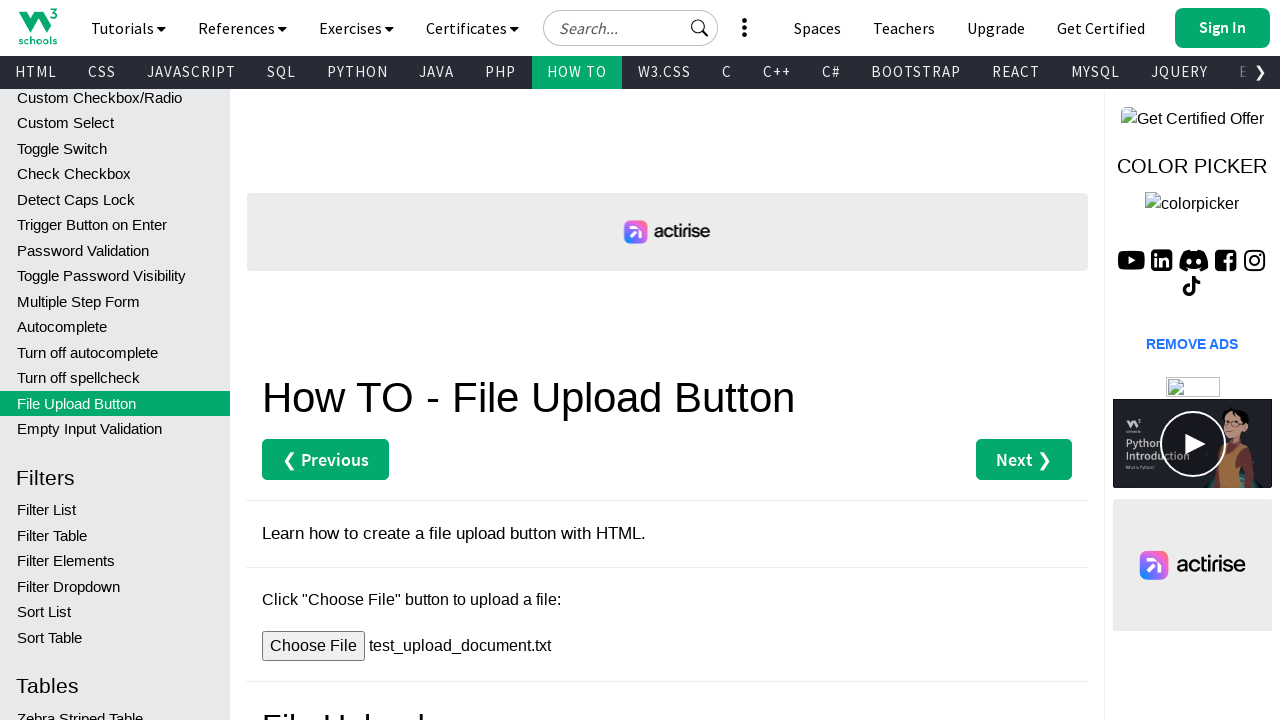

Waited for file upload to be processed
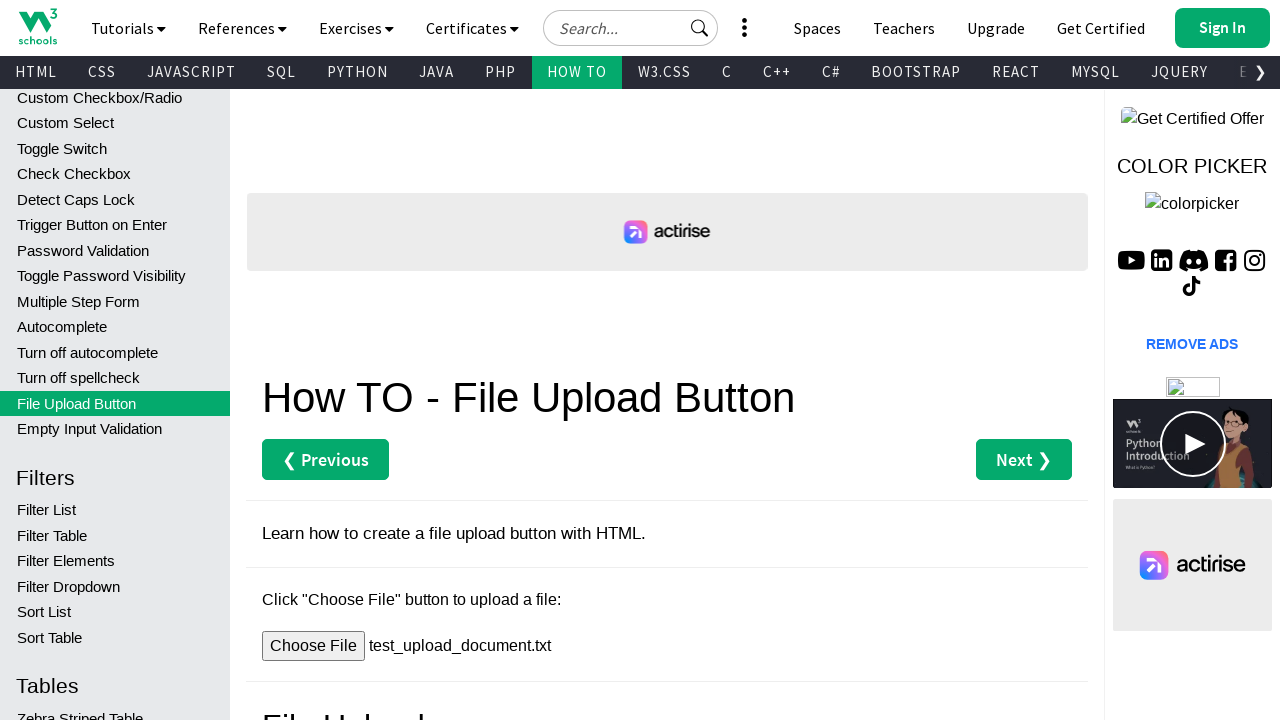

Cleaned up temporary test file
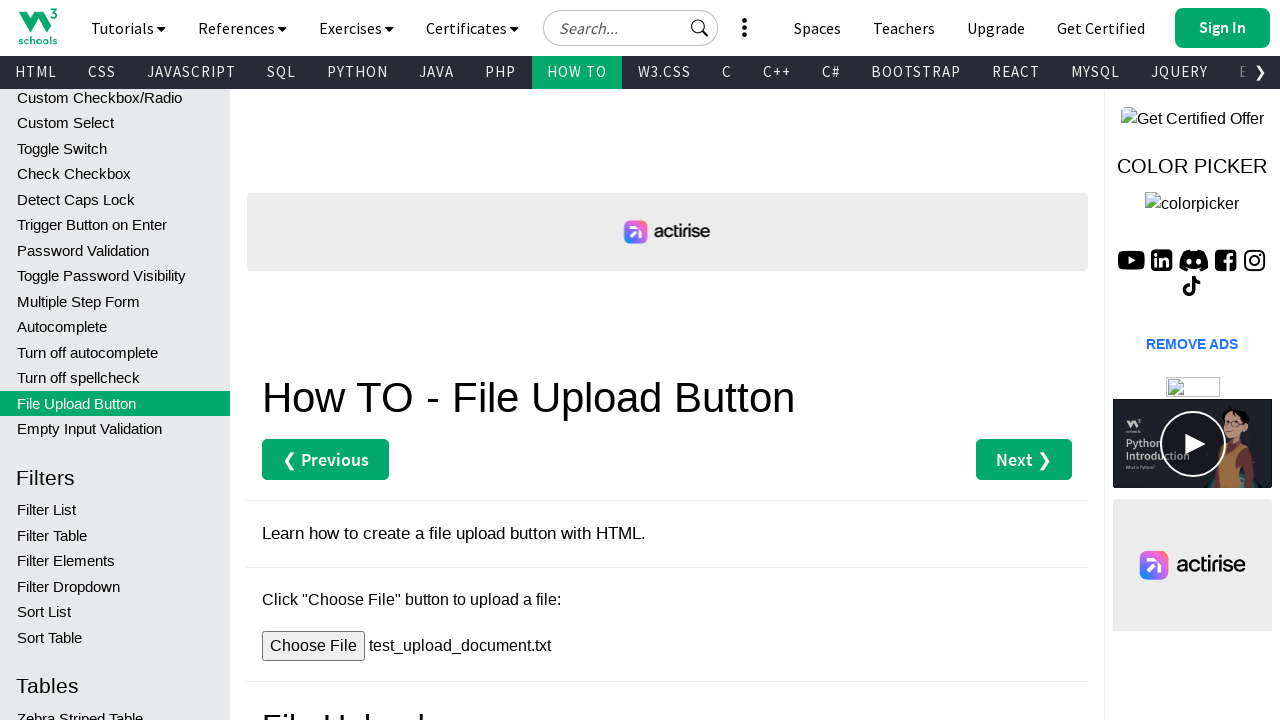

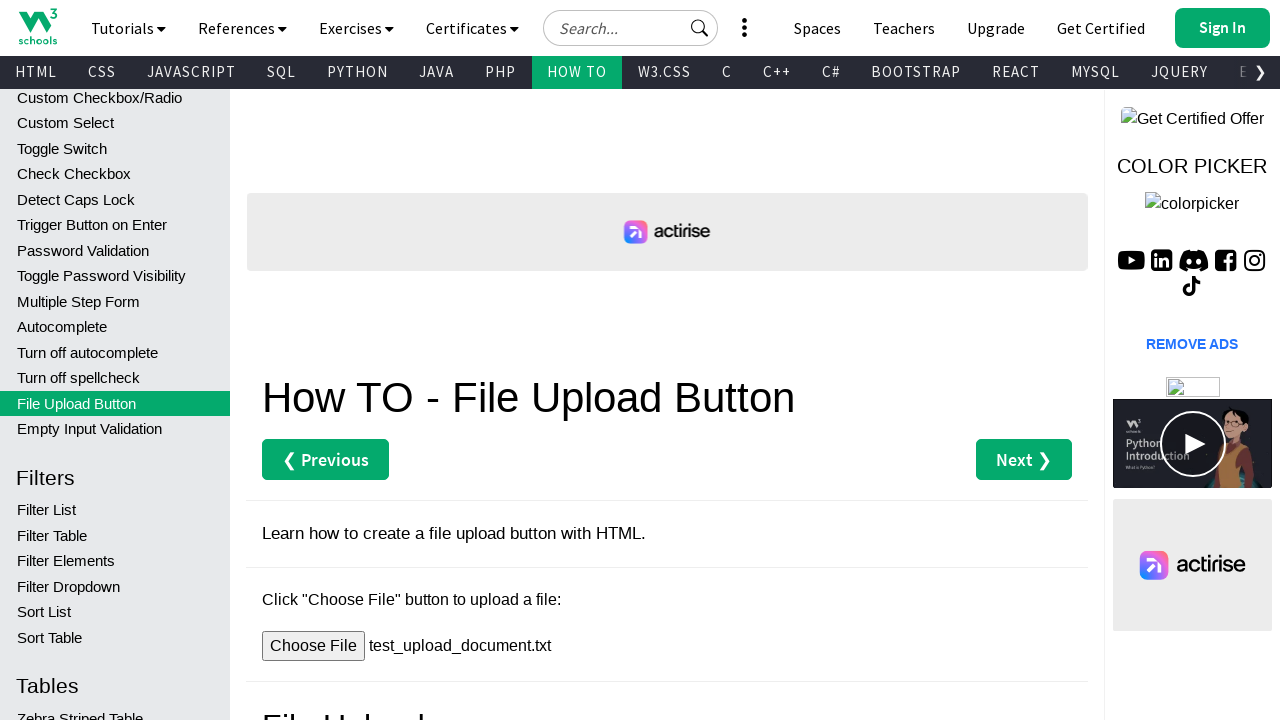